Tests dynamic loading with 6 second wait, clicking start and verifying Hello World text appears

Starting URL: http://the-internet.herokuapp.com/dynamic_loading/2

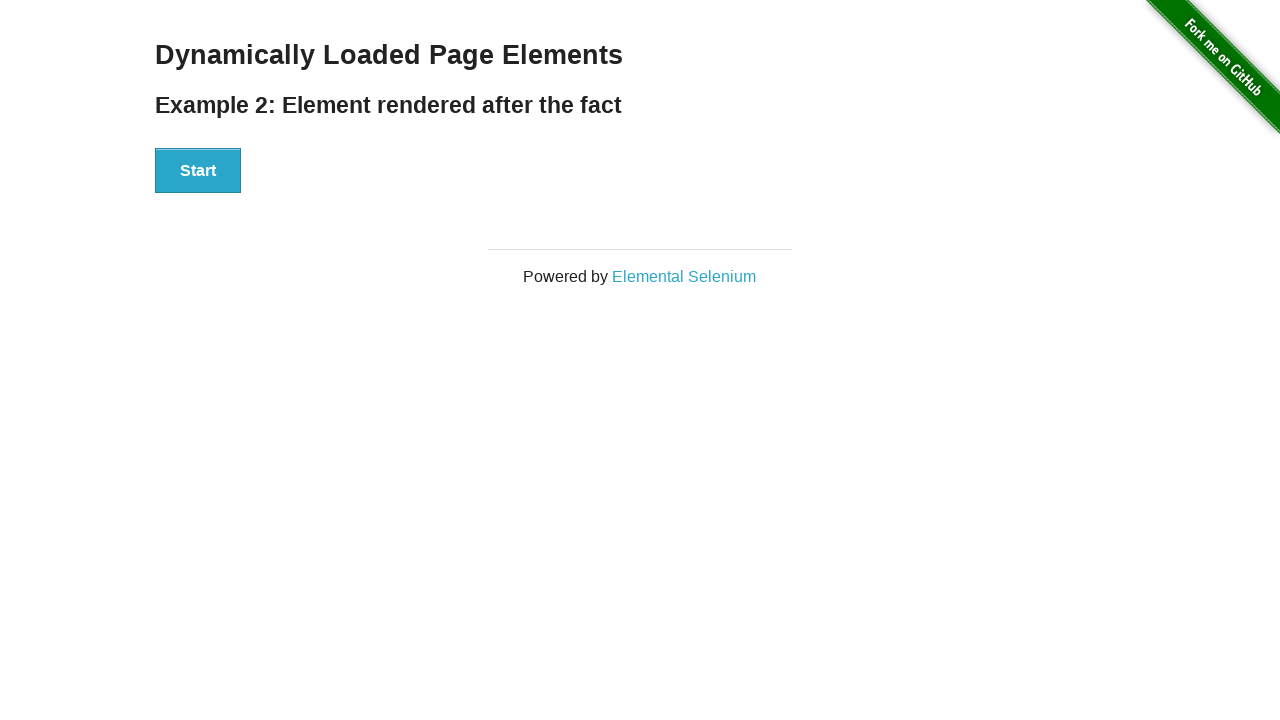

Clicked start button to trigger dynamic loading at (198, 171) on #start>button
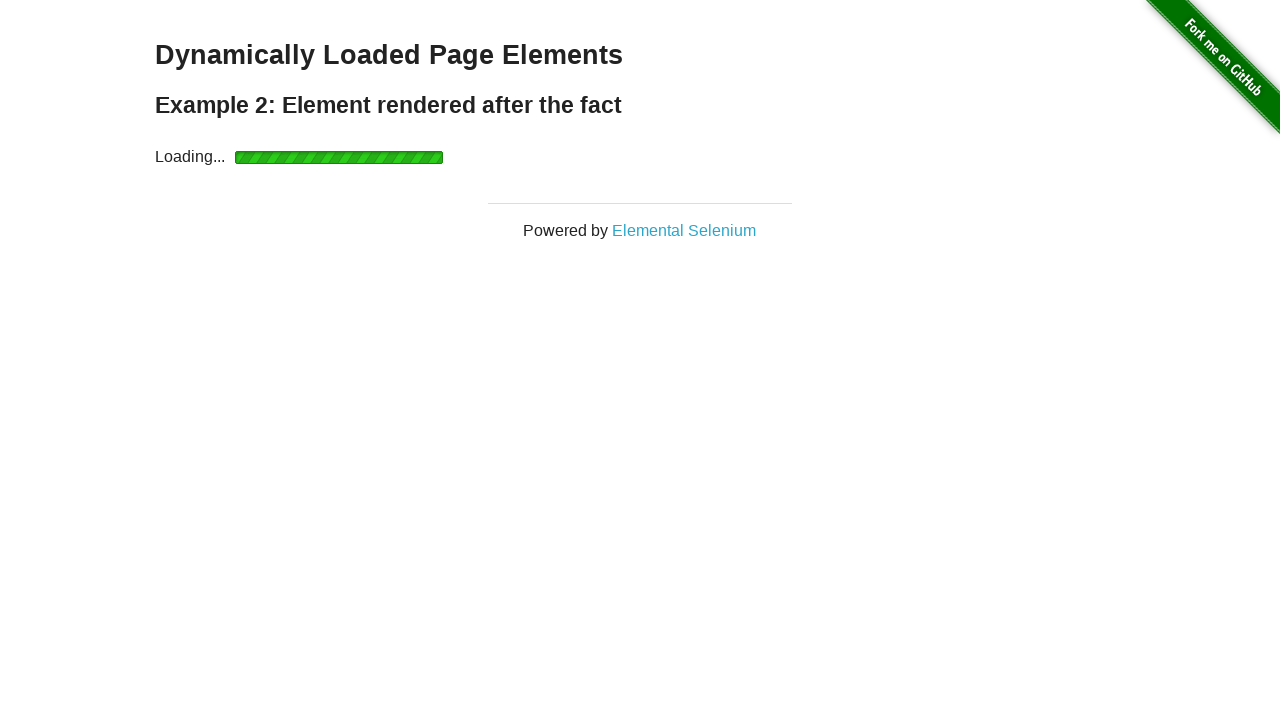

Waited for 'Hello World!' text to appear and verified it loaded
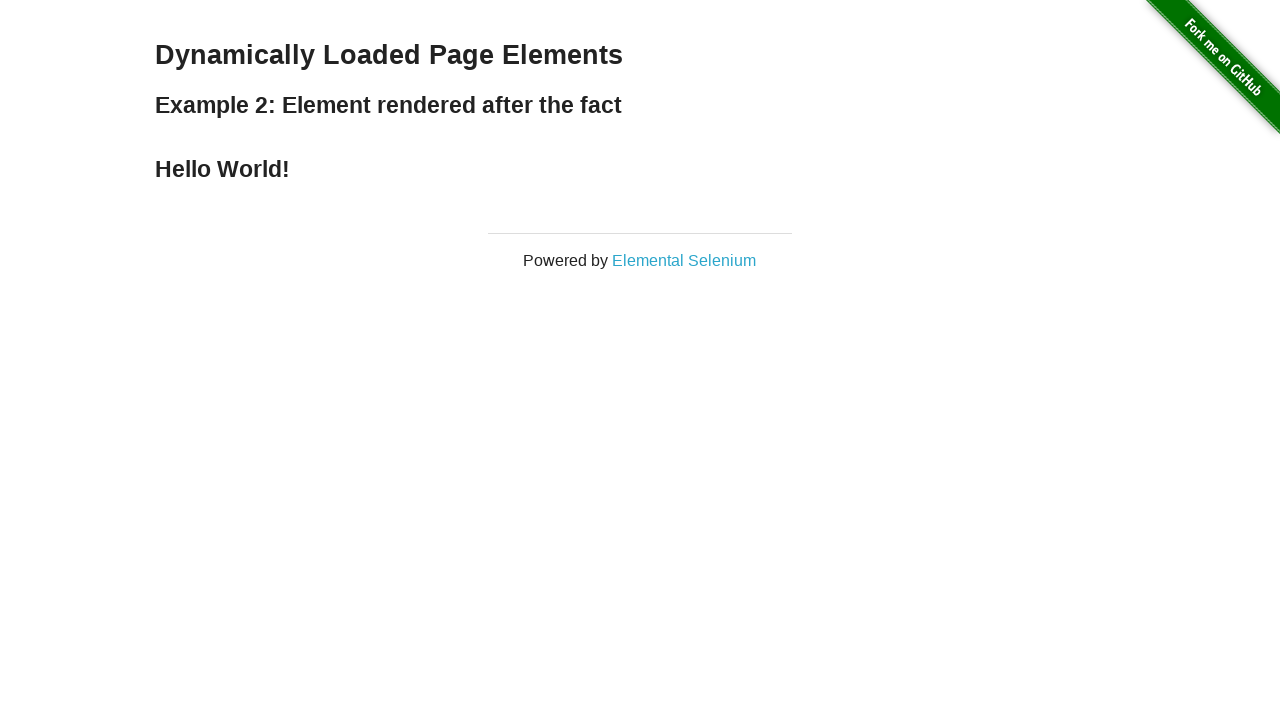

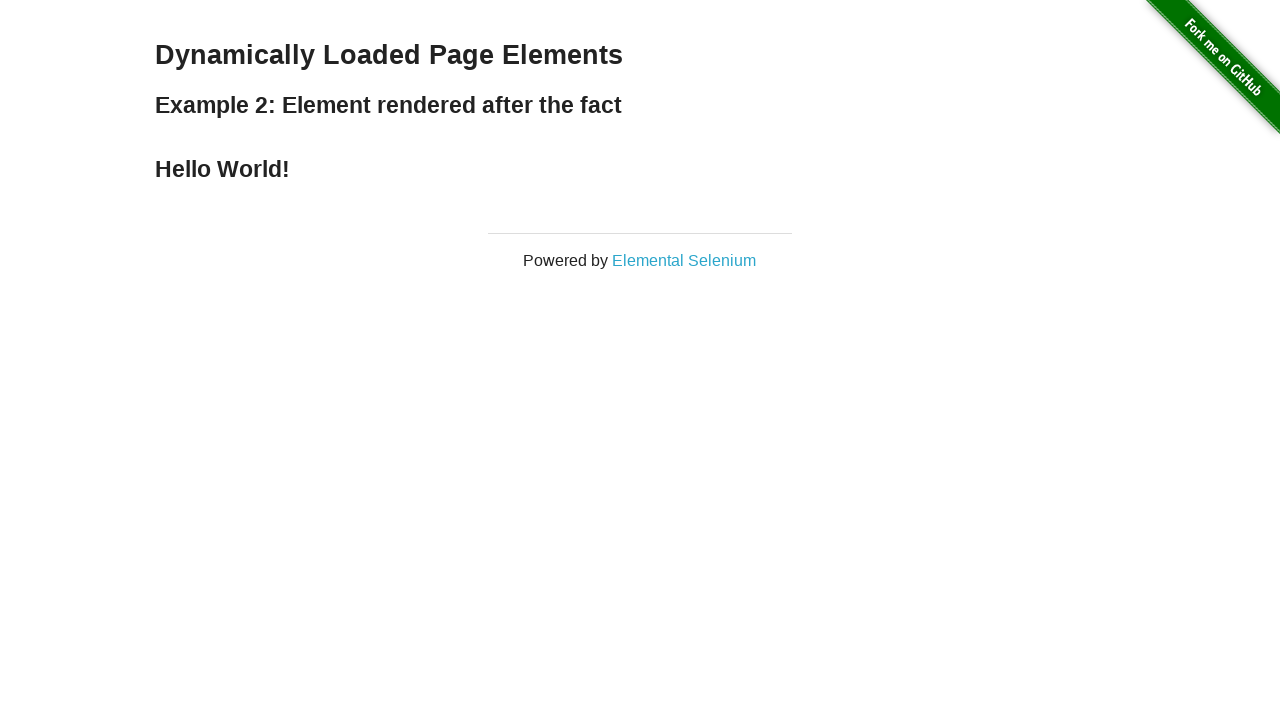